Tests opening a new browser window, navigating to a different page in the new window, and verifies that two windows are open.

Starting URL: https://the-internet.herokuapp.com

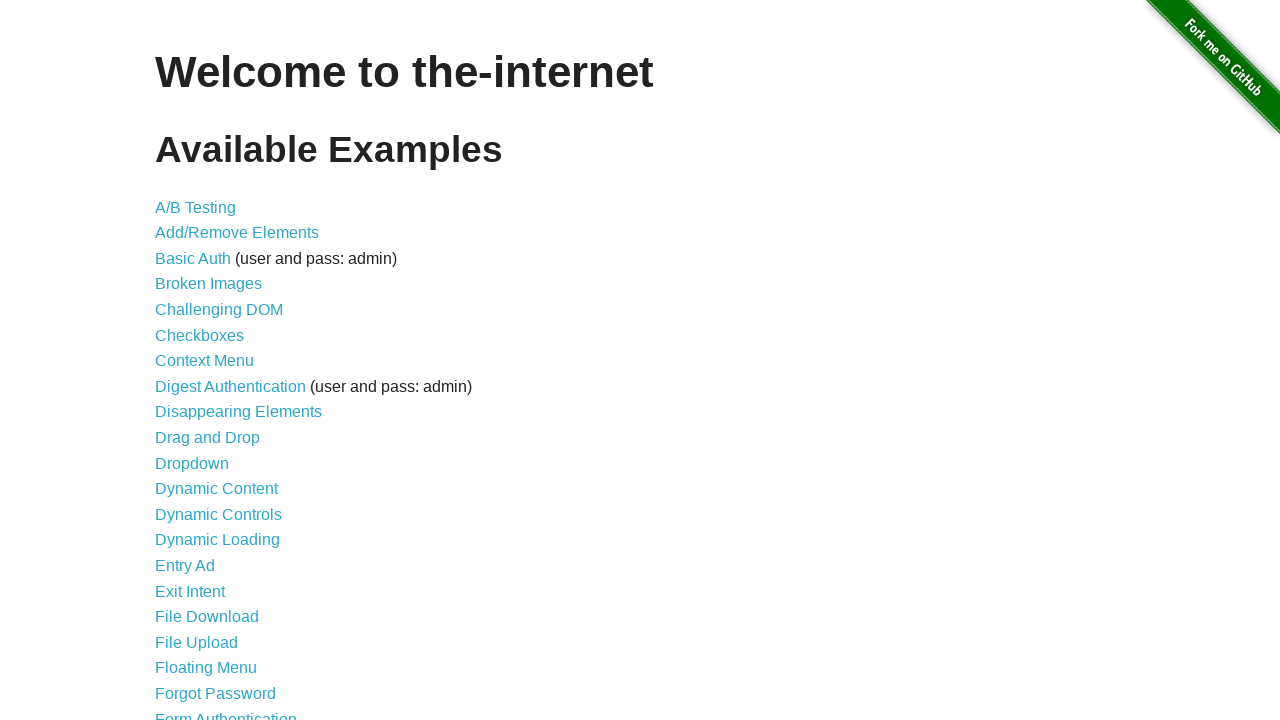

Created a new browser window/page
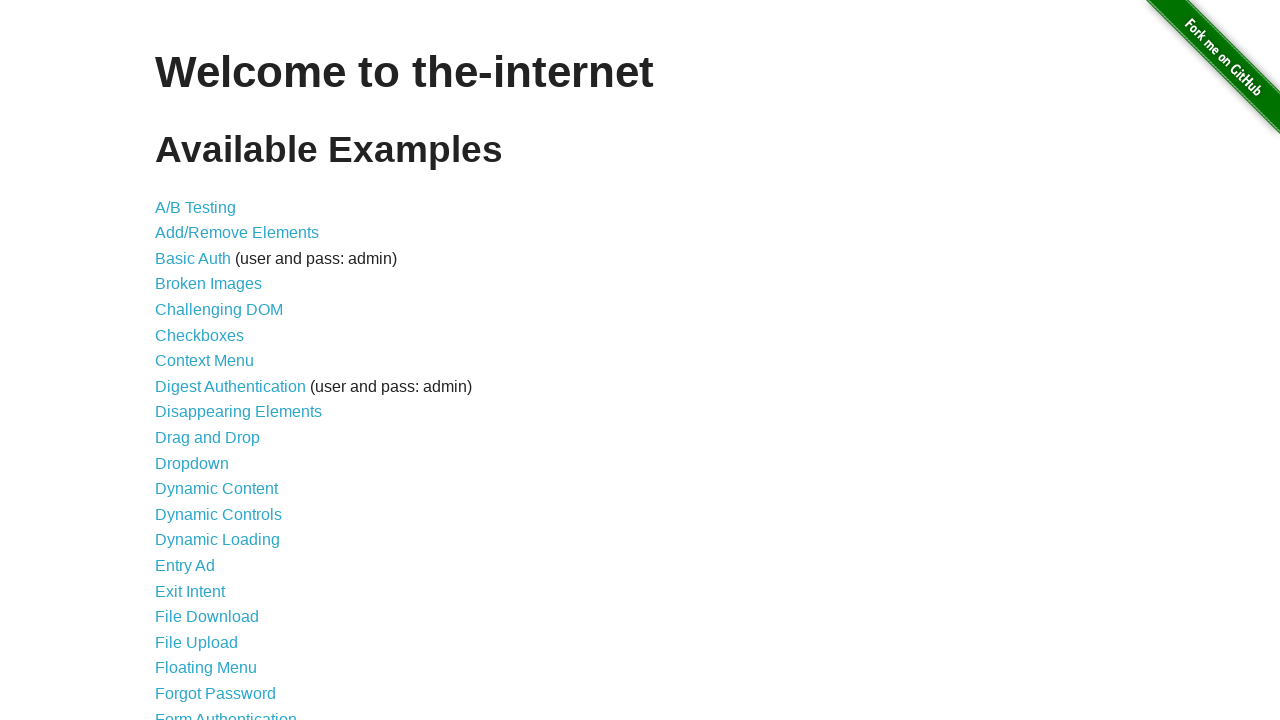

Navigated new window to typos page
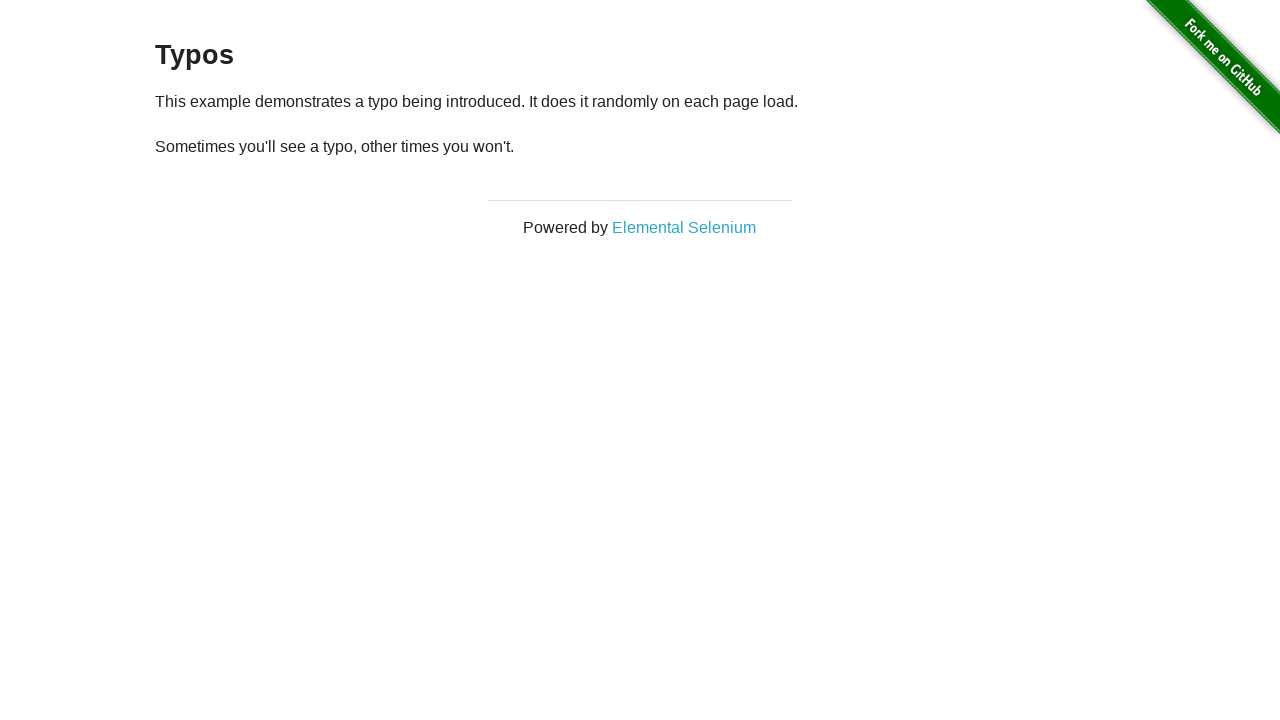

Verified that 2 windows are open
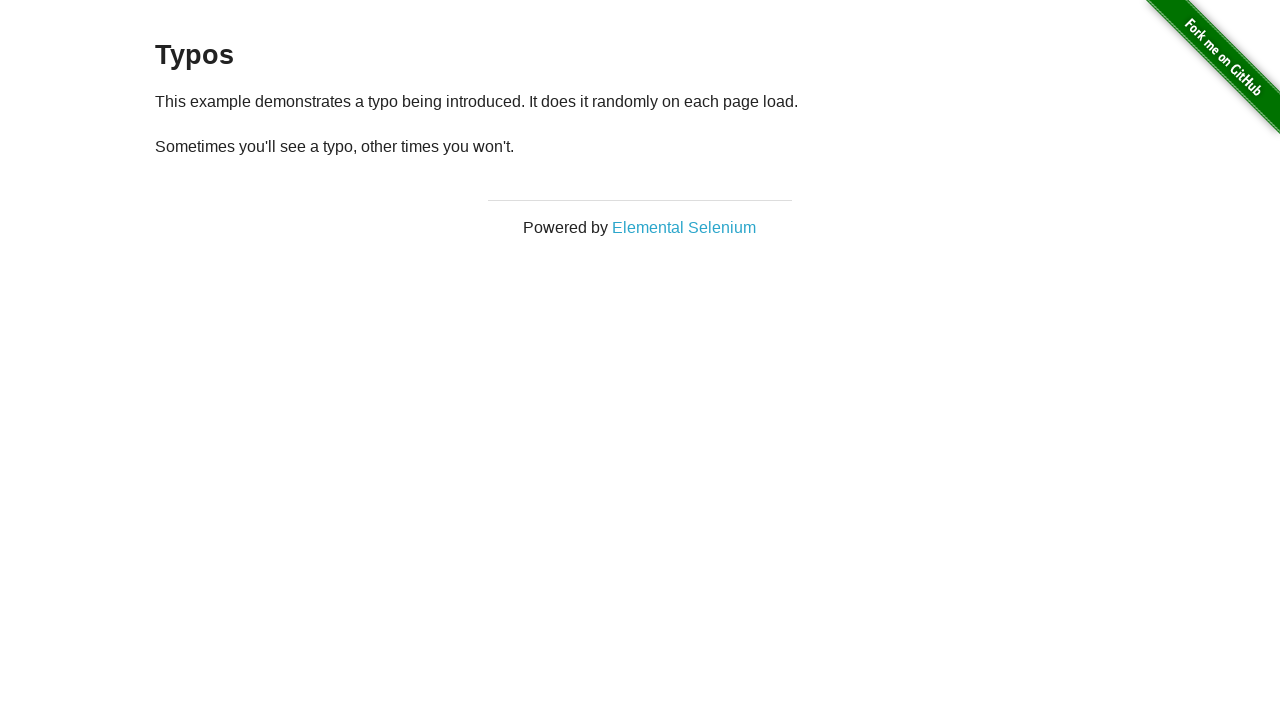

Typos page loaded and h3 element is visible
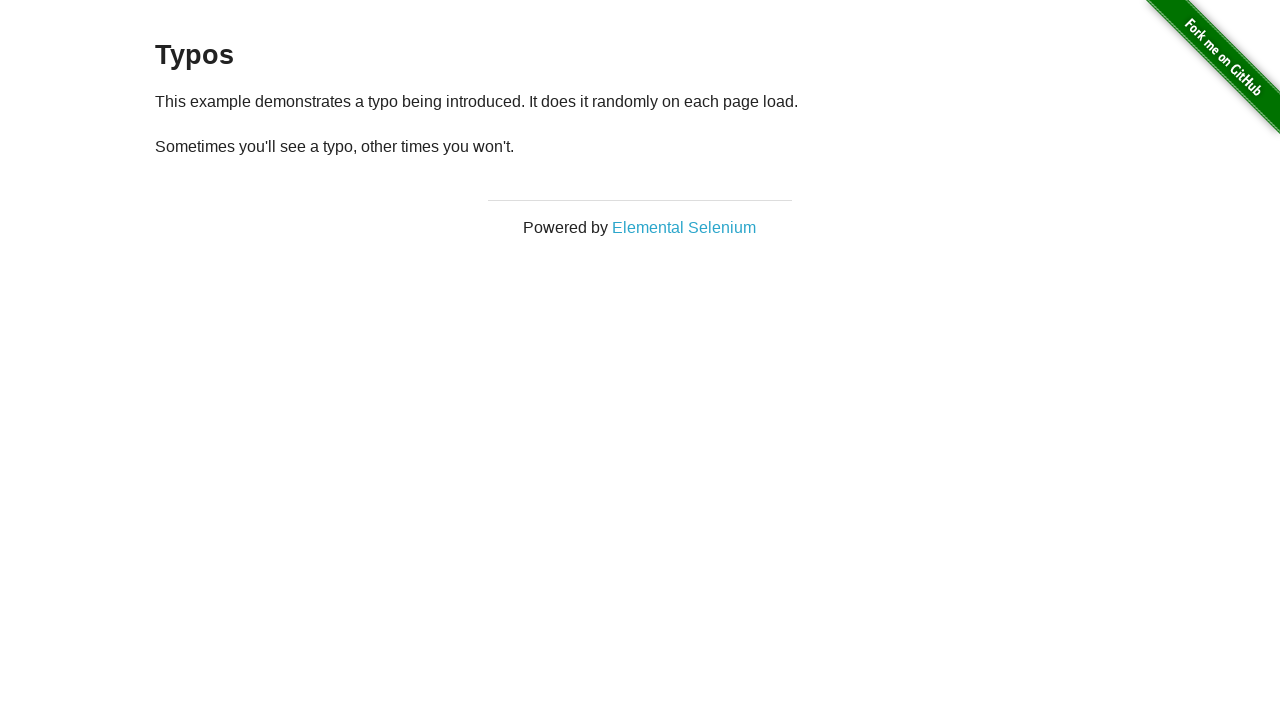

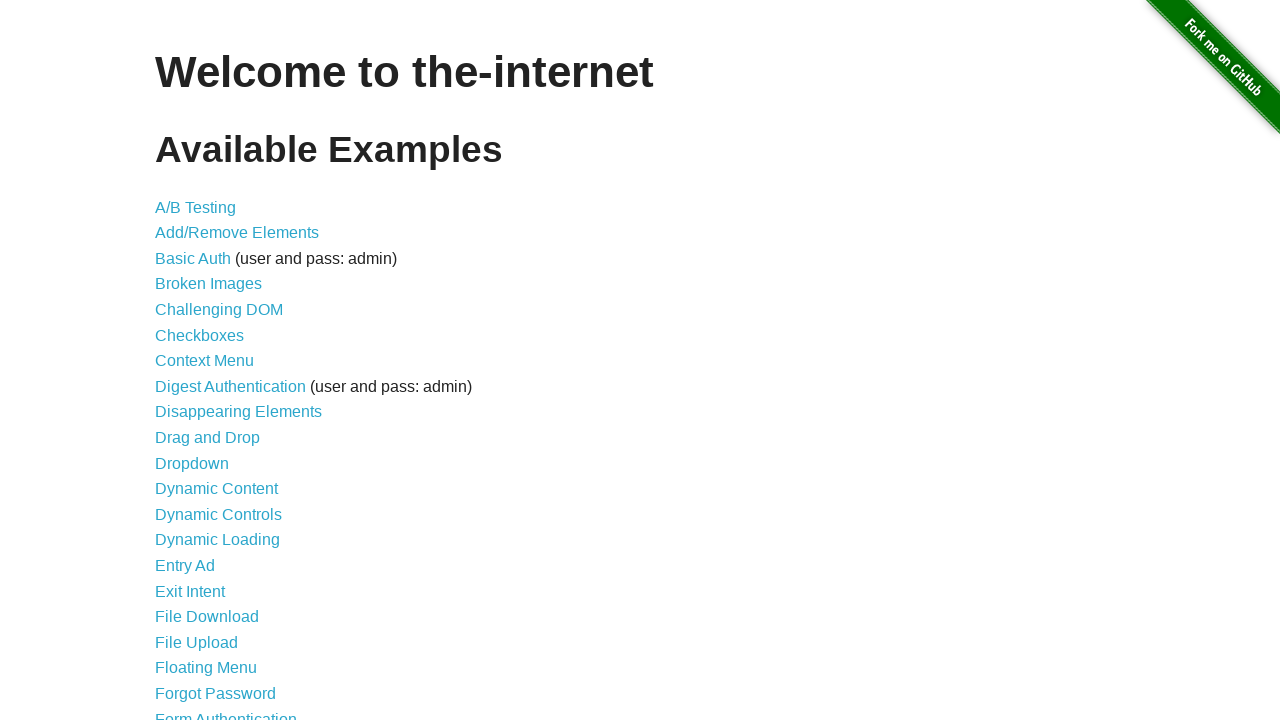